Tests simple alert by clicking the alert button and accepting the alert

Starting URL: https://demoqa.com/alerts

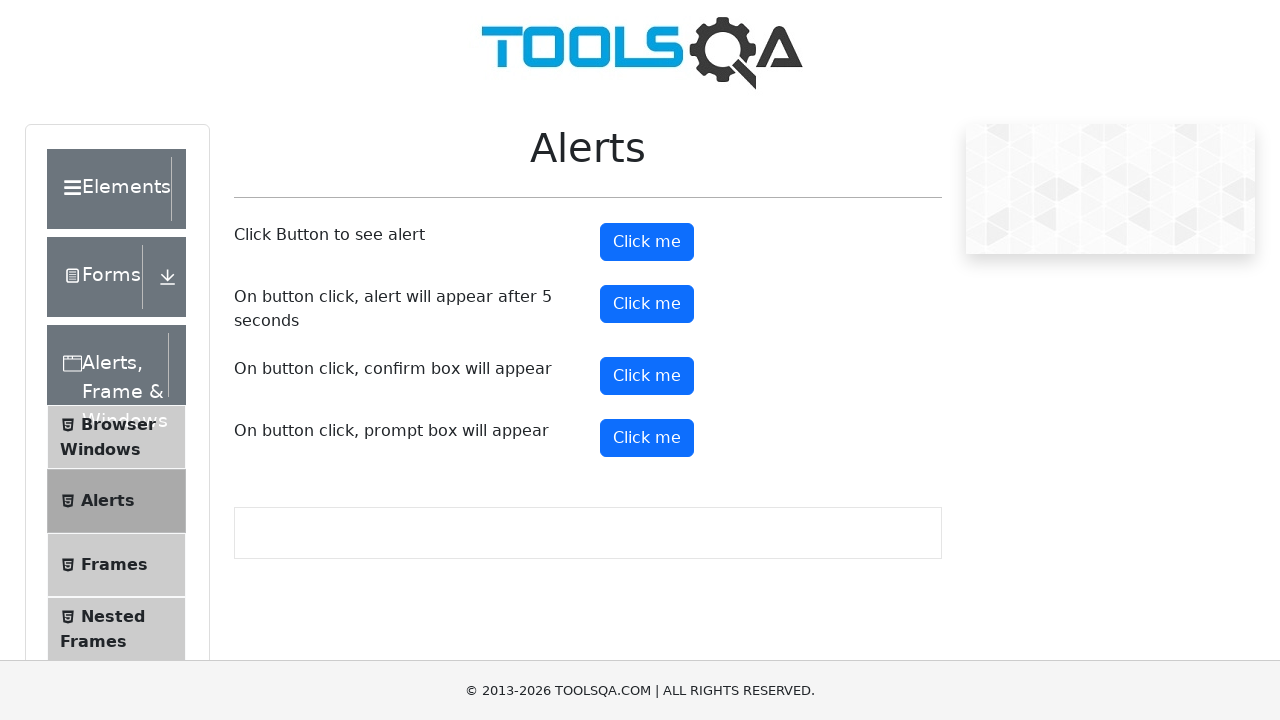

Set up dialog handler to accept alerts
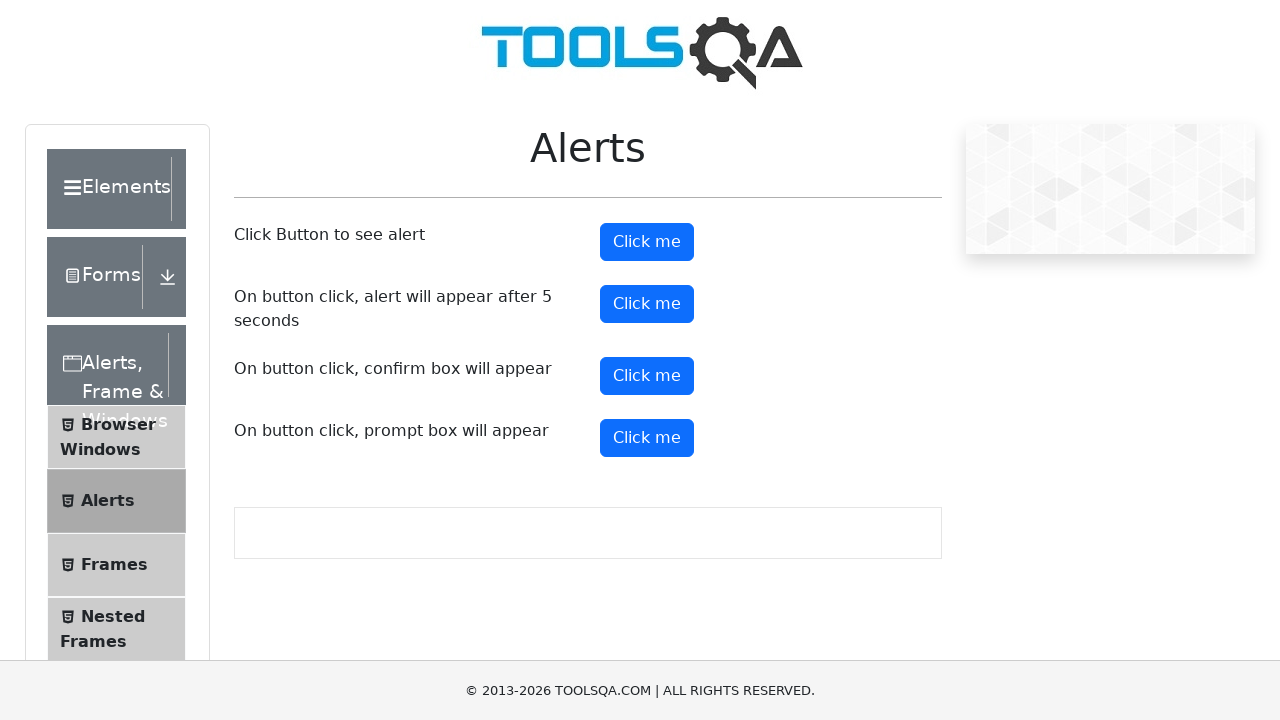

Clicked simple alert button at (647, 242) on button#alertButton
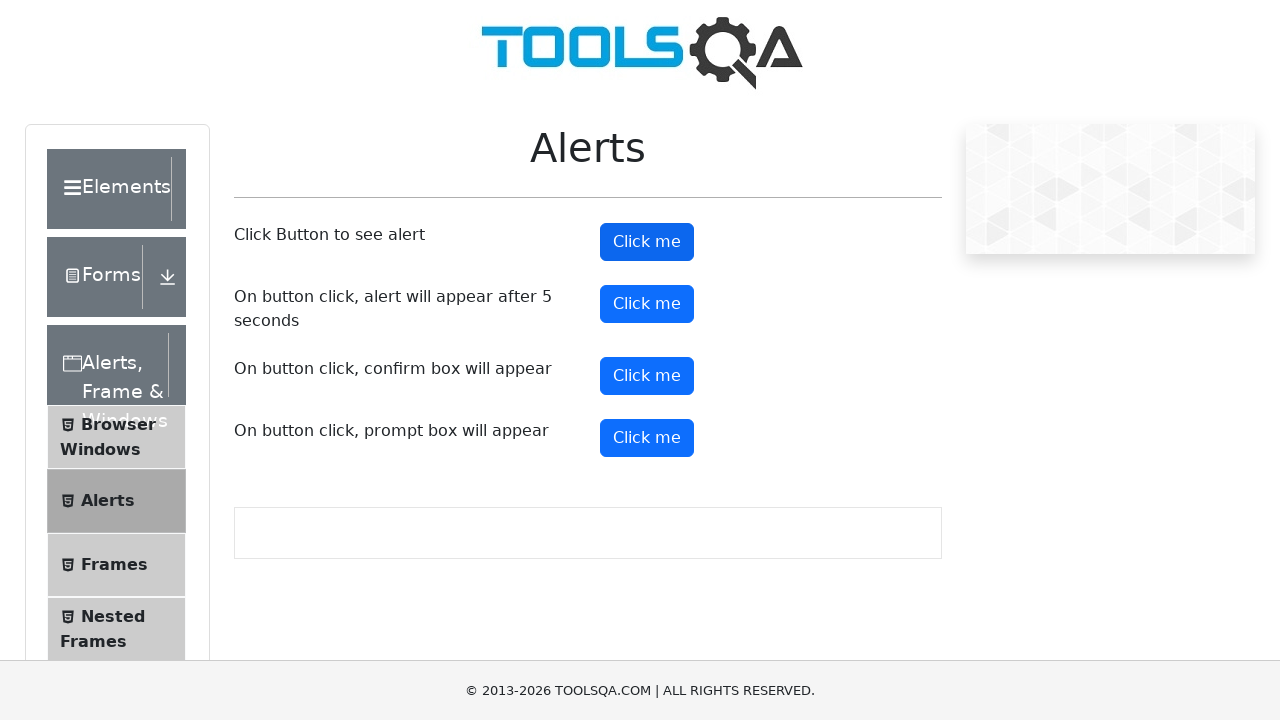

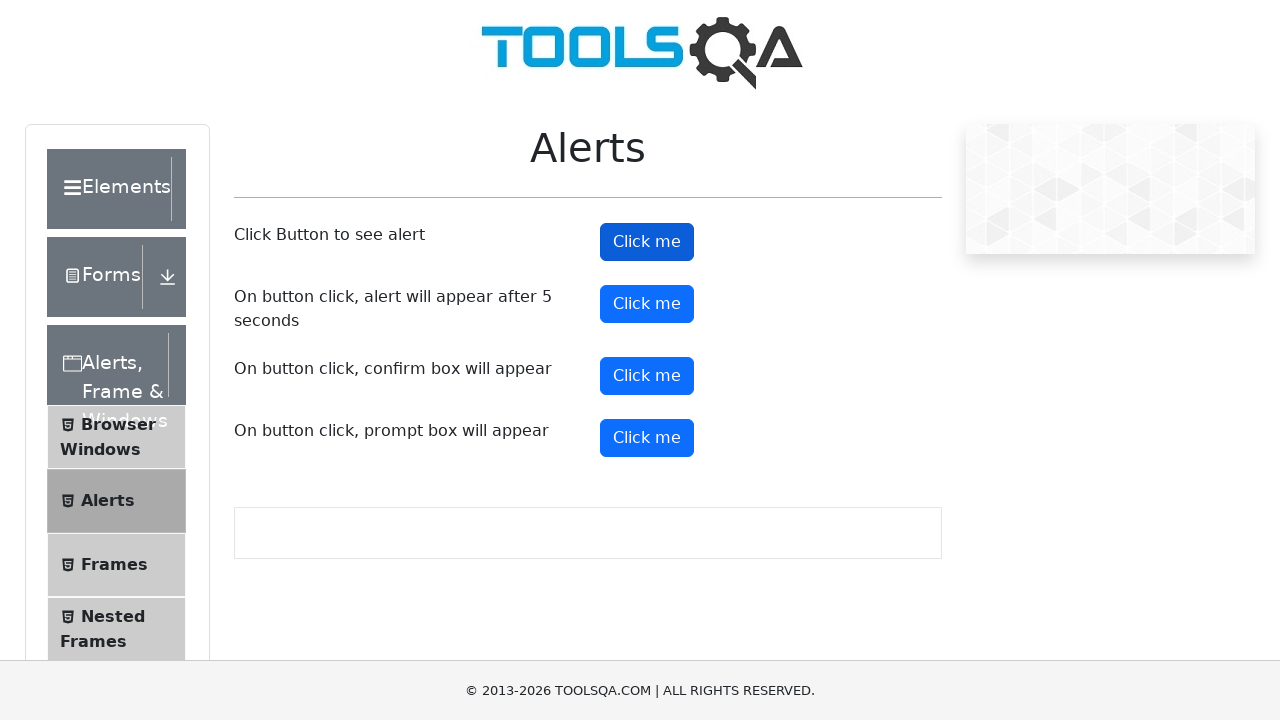